Tests random multi-selection on a jQuery selectable grid by Ctrl/Cmd+clicking on specific items (1st, 4th, 6th, and 11th) and verifying 4 items are selected.

Starting URL: https://automationfc.github.io/jquery-selectable/

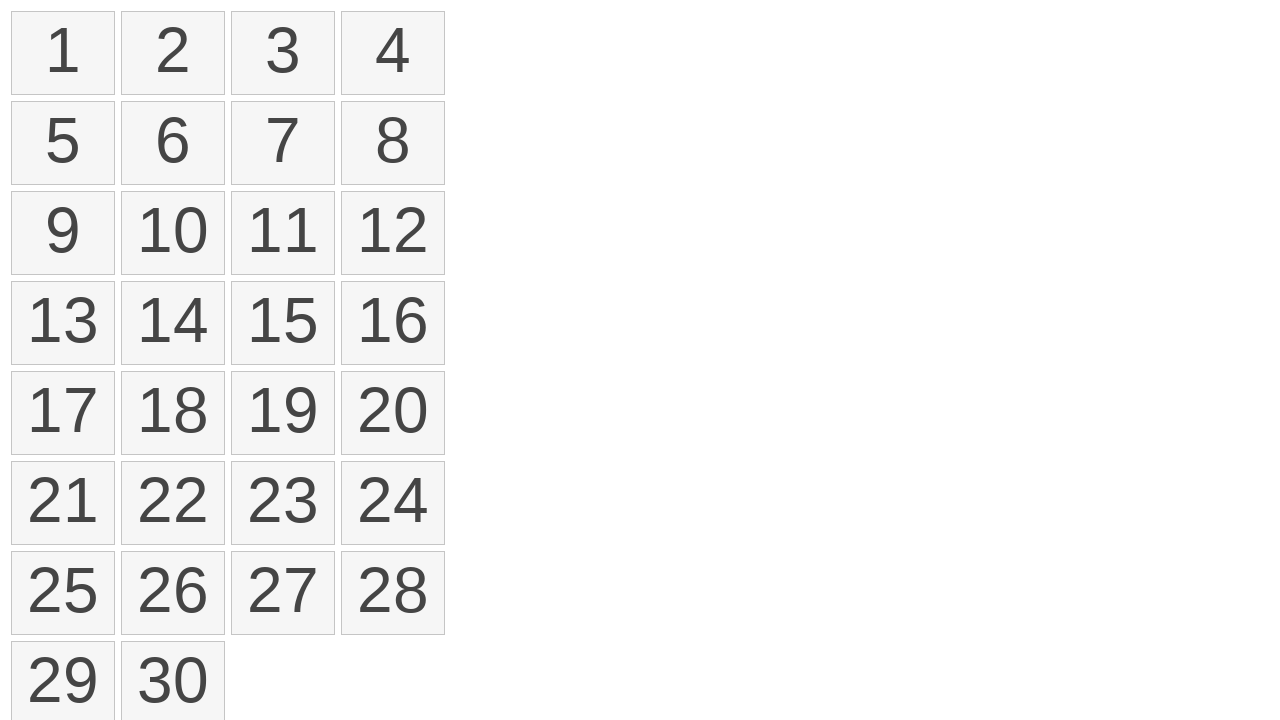

Waited for selectable list items to load
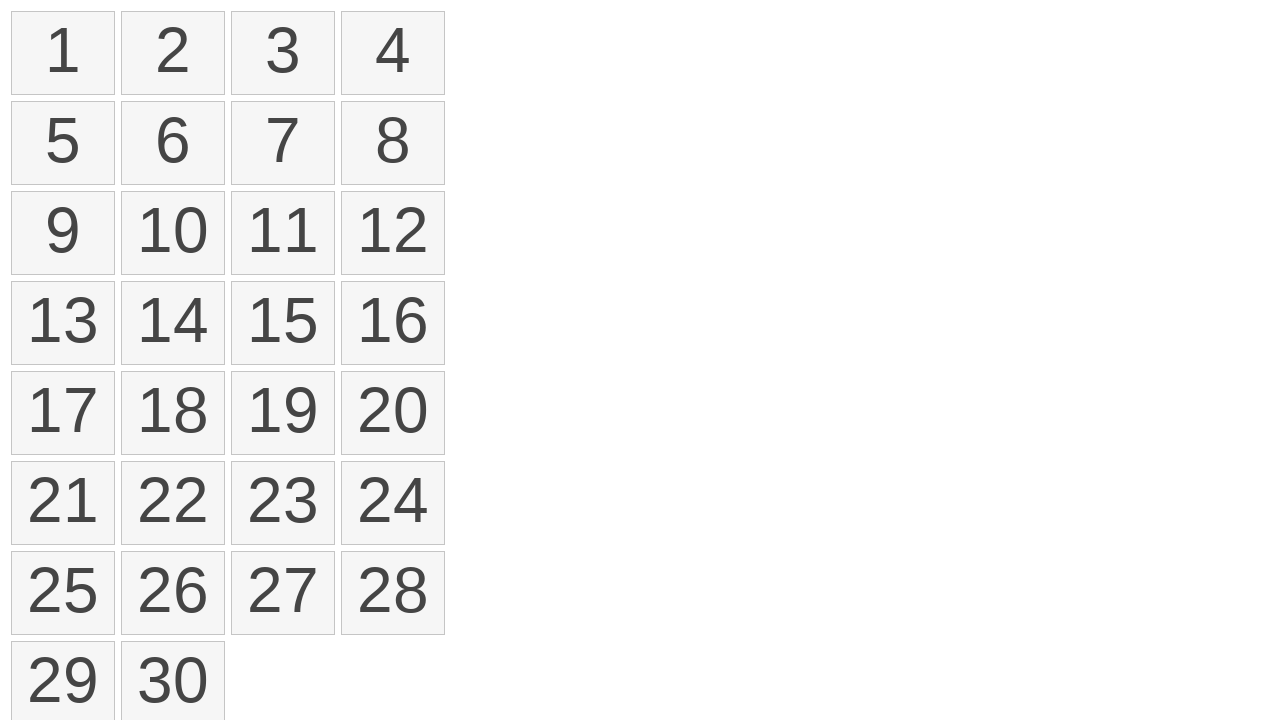

Located all selectable list items
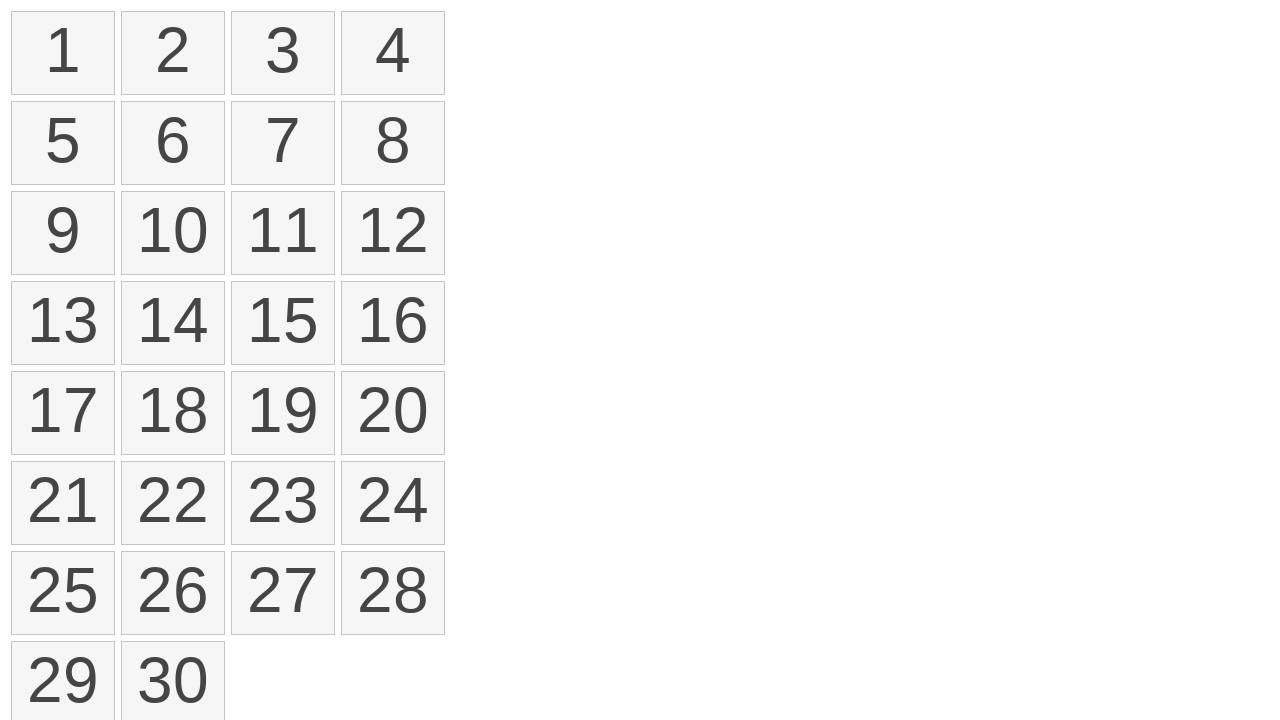

Set modifier key to Control for multi-selection
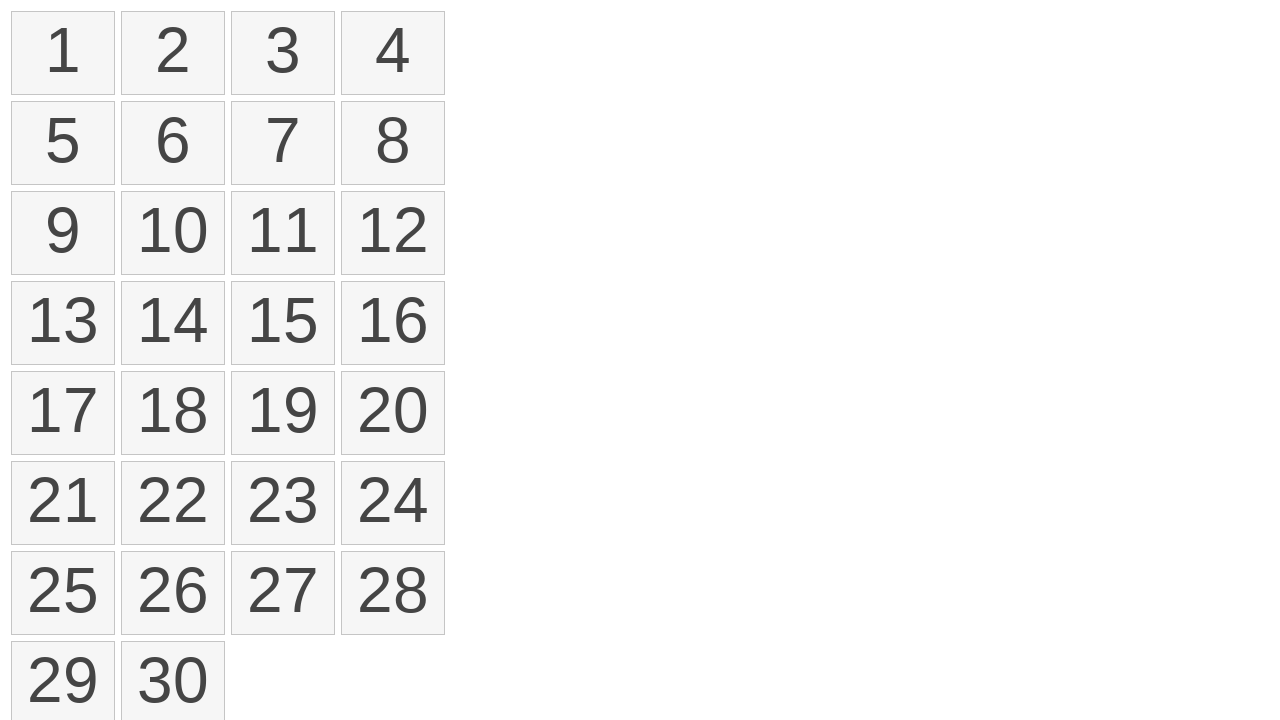

Ctrl+clicked on 1st item (index 0) at (63, 53) on ol#selectable > li >> nth=0
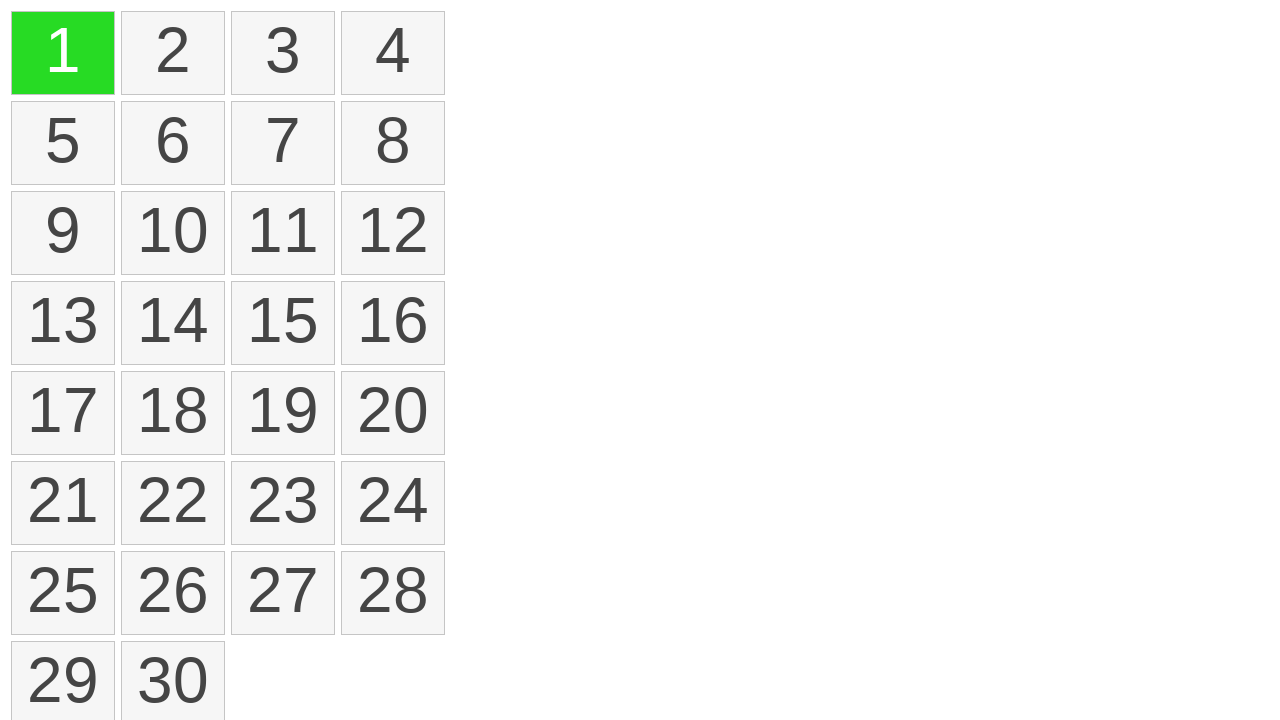

Ctrl+clicked on 4th item (index 3) at (393, 53) on ol#selectable > li >> nth=3
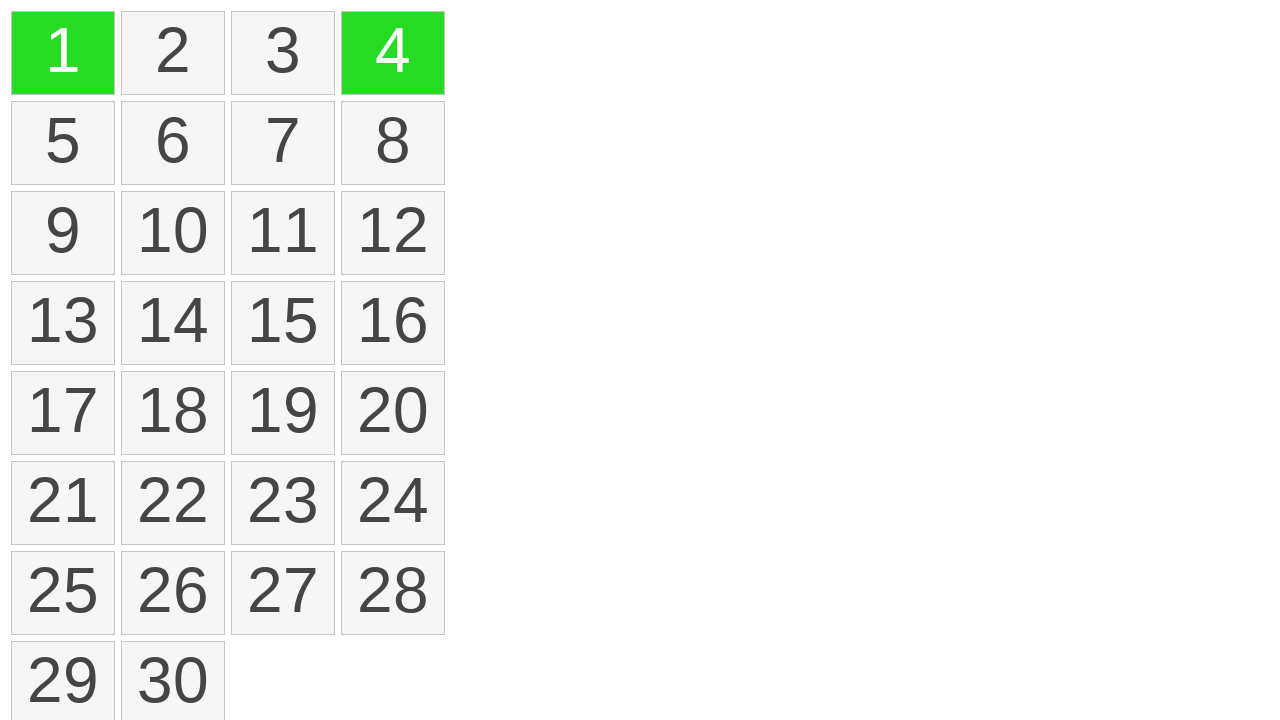

Ctrl+clicked on 6th item (index 5) at (173, 143) on ol#selectable > li >> nth=5
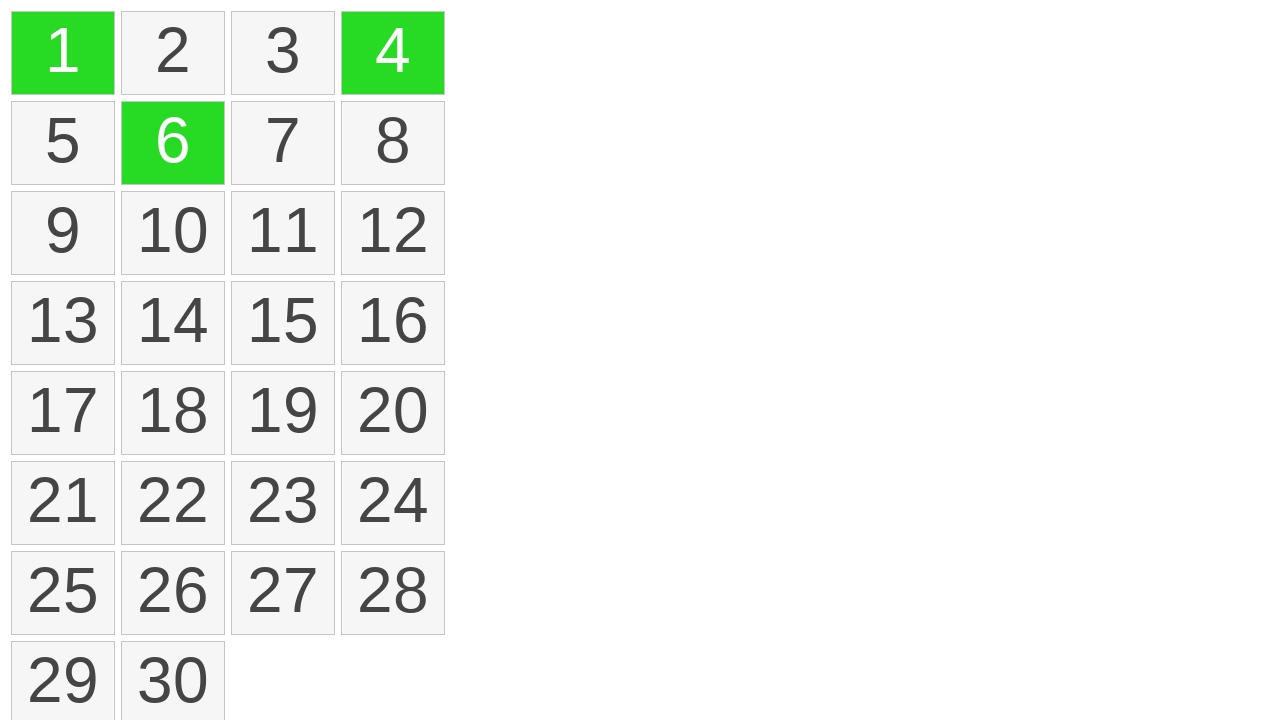

Ctrl+clicked on 11th item (index 10) at (283, 233) on ol#selectable > li >> nth=10
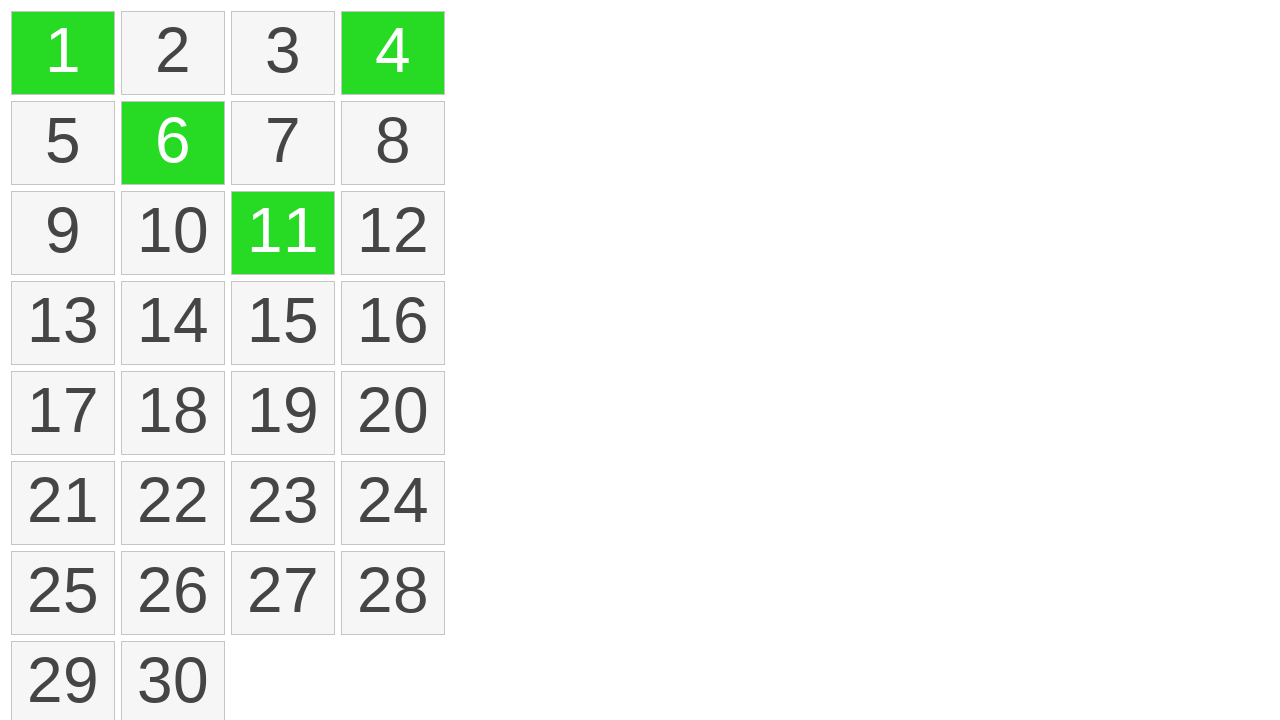

Located all selected items with ui-selected class
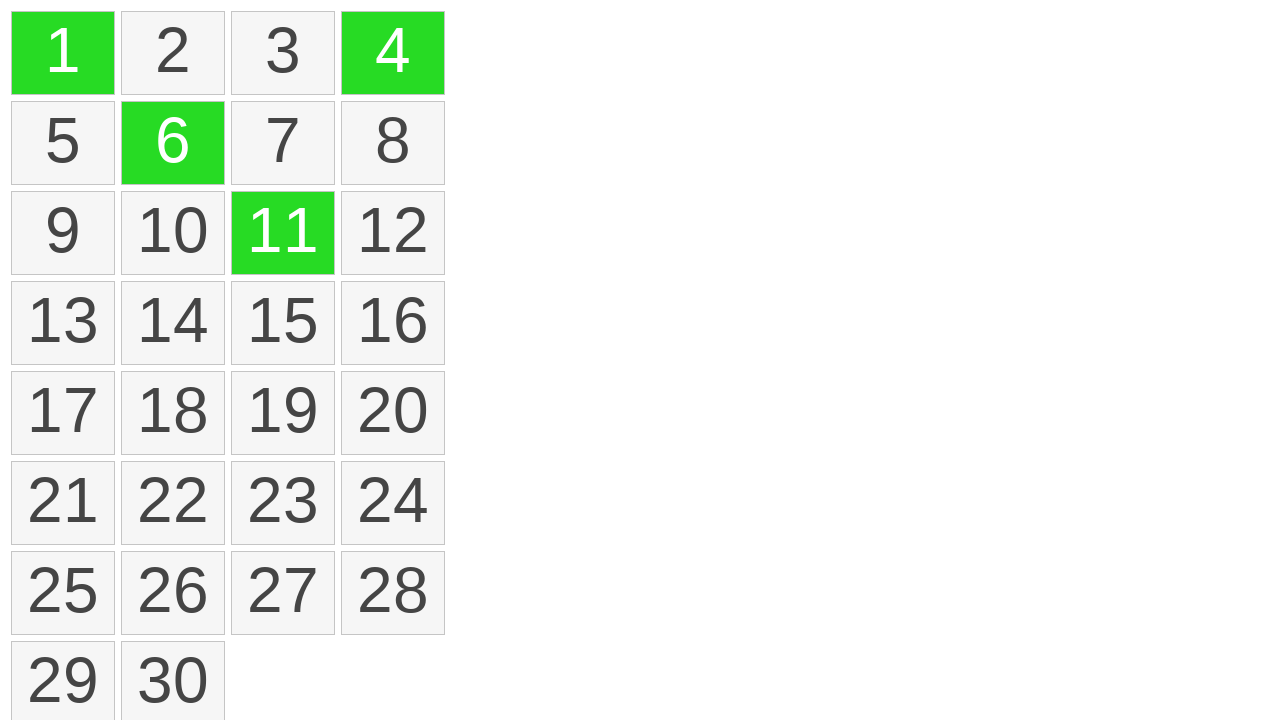

Verified that exactly 4 items are selected
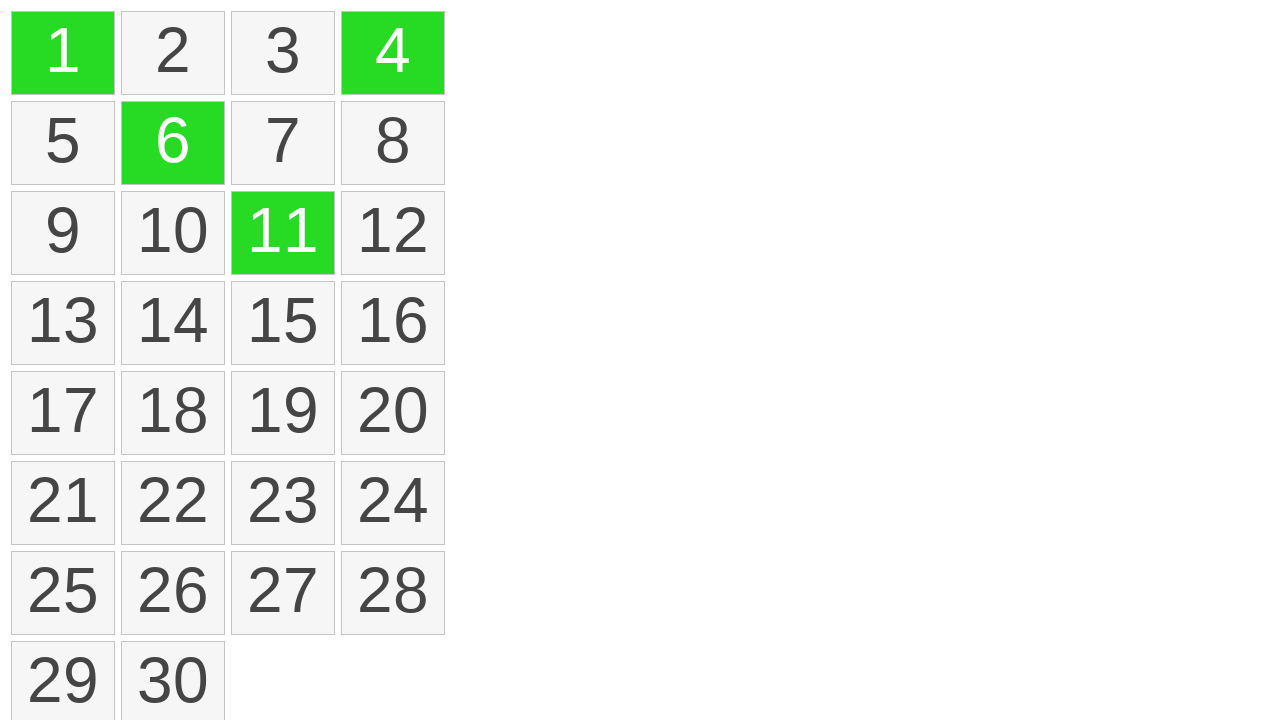

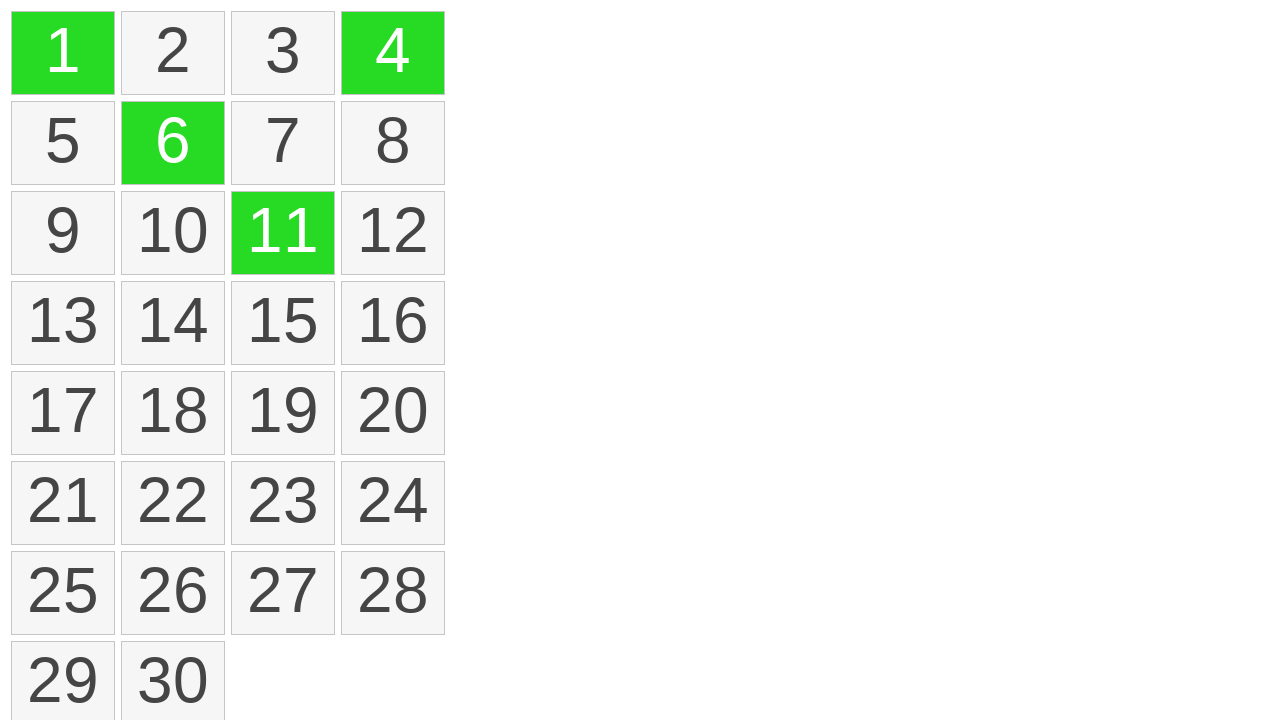